Tests that new todo items are appended to the bottom of the list and the counter shows correct count

Starting URL: https://demo.playwright.dev/todomvc

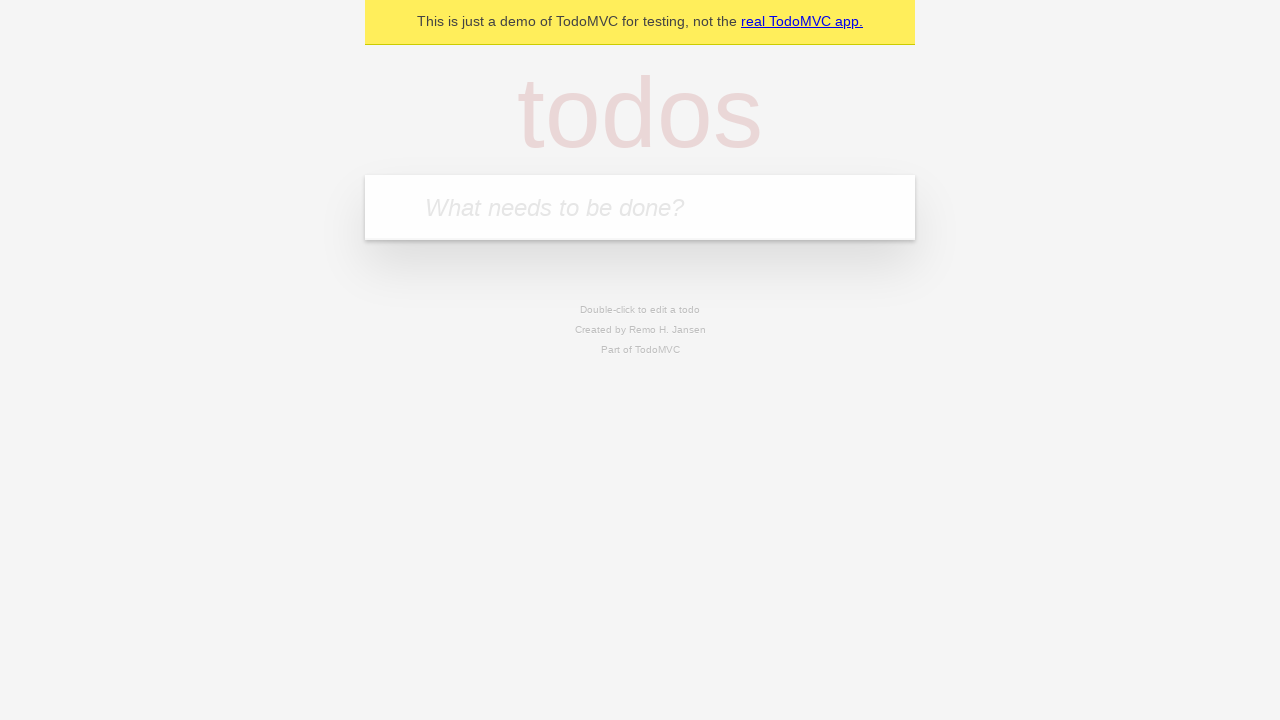

Filled todo input with 'buy some cheese' on internal:attr=[placeholder="What needs to be done?"i]
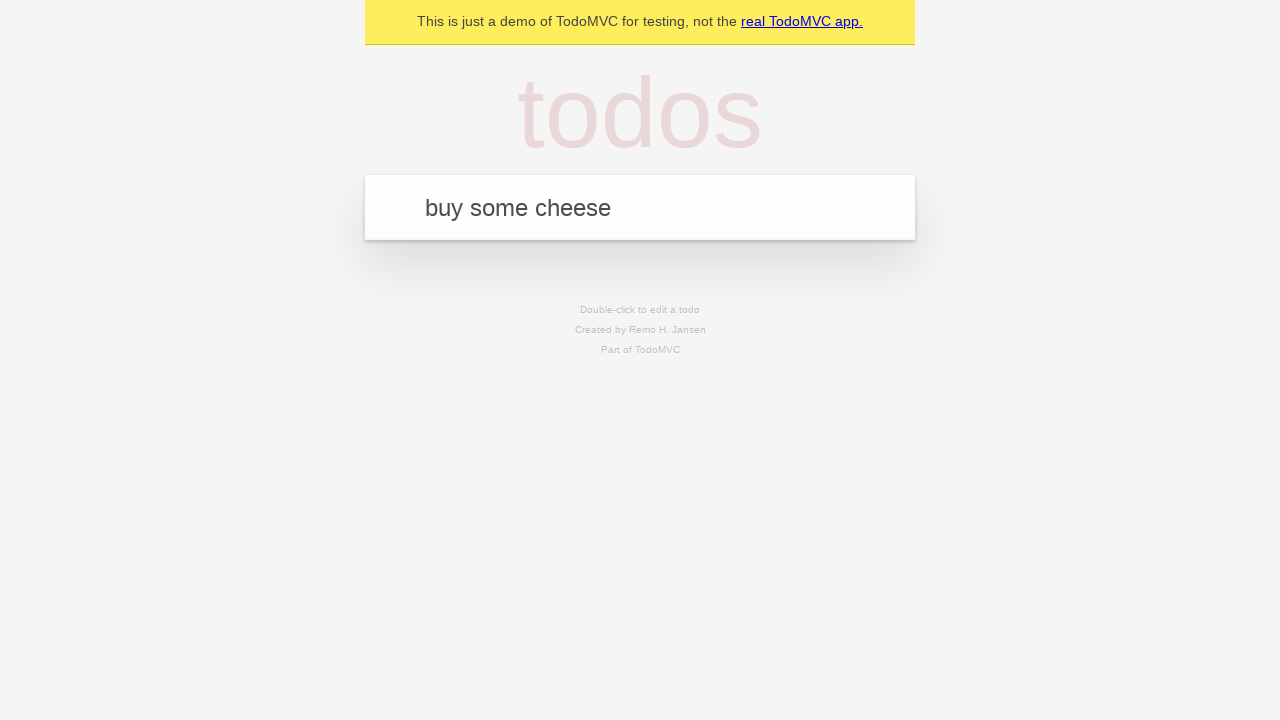

Pressed Enter to add 'buy some cheese' to the list on internal:attr=[placeholder="What needs to be done?"i]
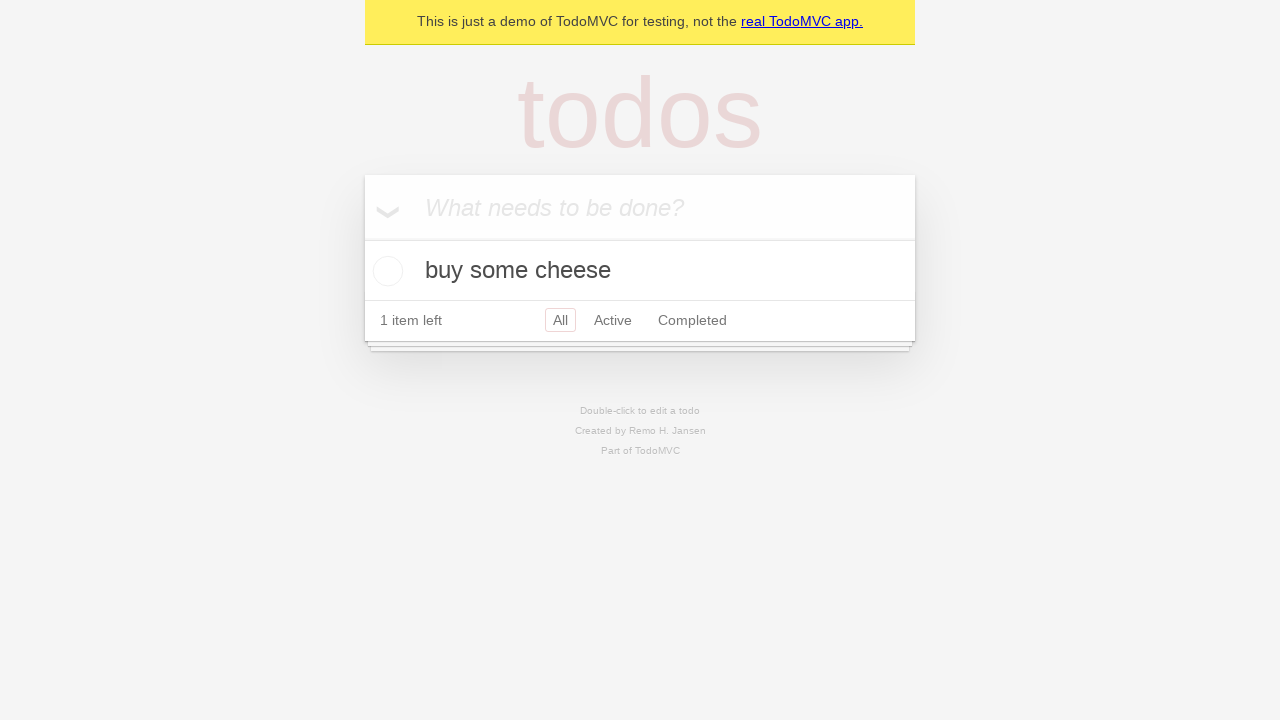

Filled todo input with 'feed the cat' on internal:attr=[placeholder="What needs to be done?"i]
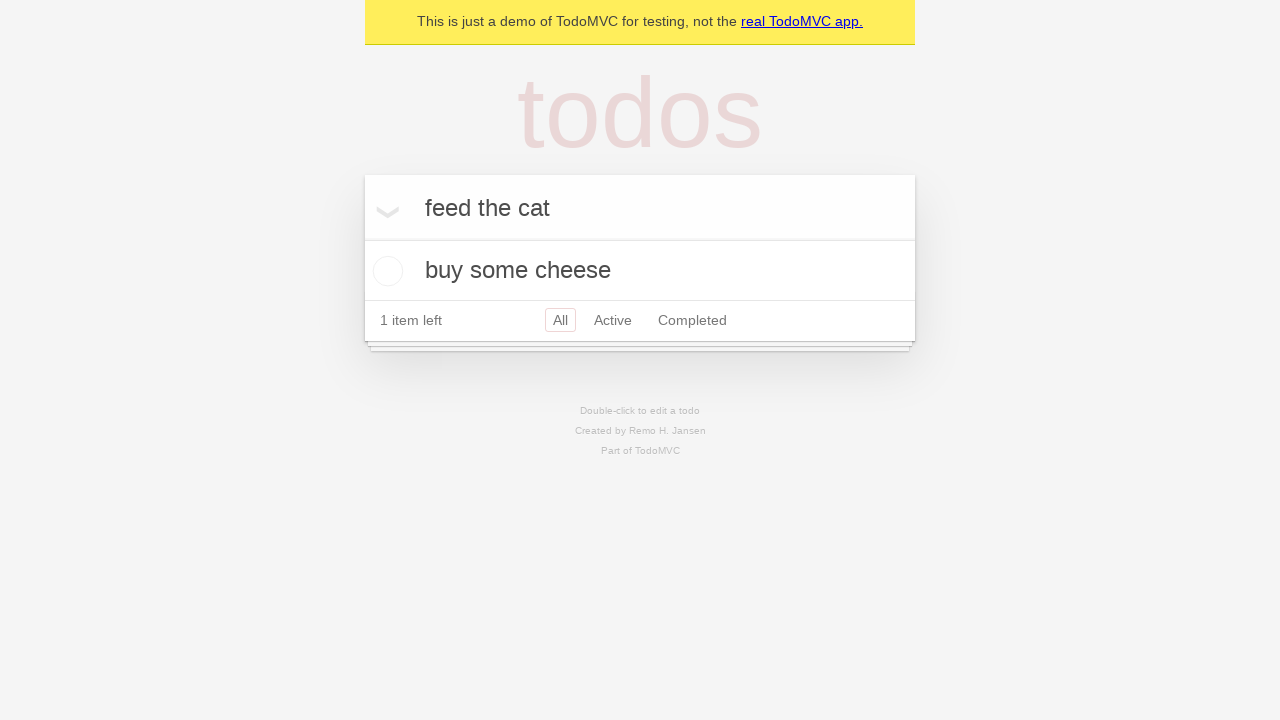

Pressed Enter to add 'feed the cat' to the list on internal:attr=[placeholder="What needs to be done?"i]
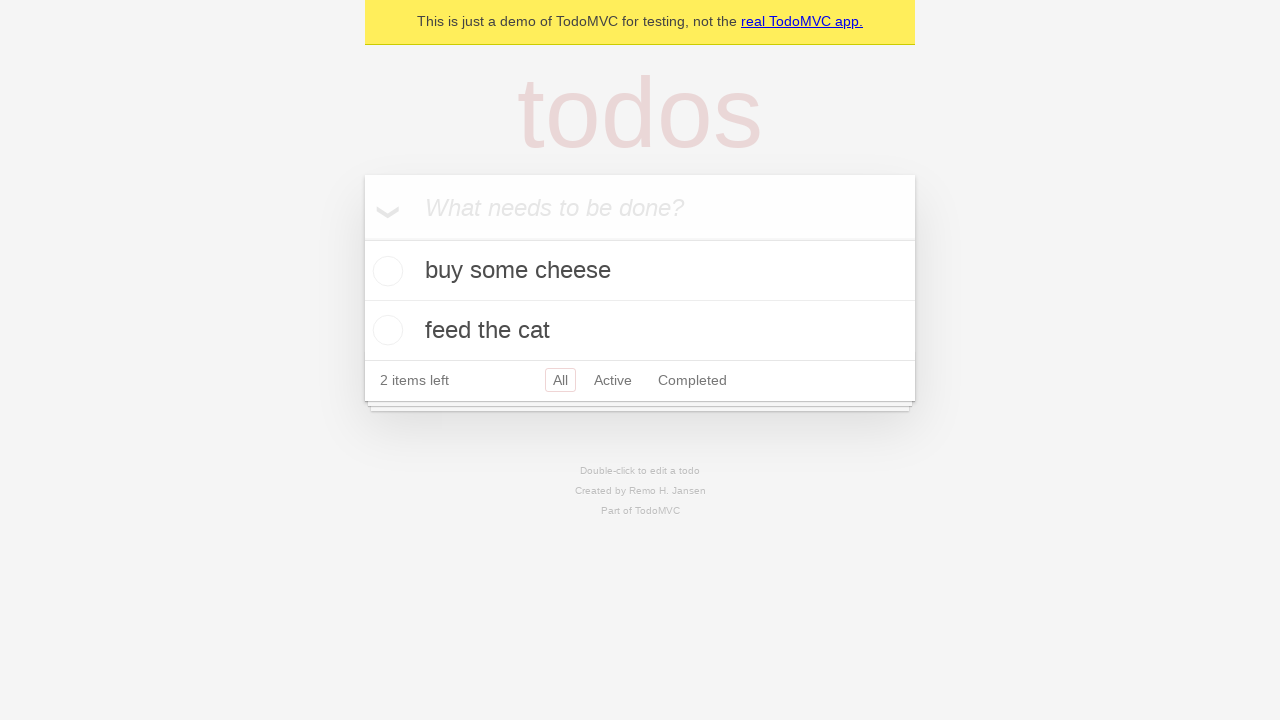

Filled todo input with 'book a doctors appointment' on internal:attr=[placeholder="What needs to be done?"i]
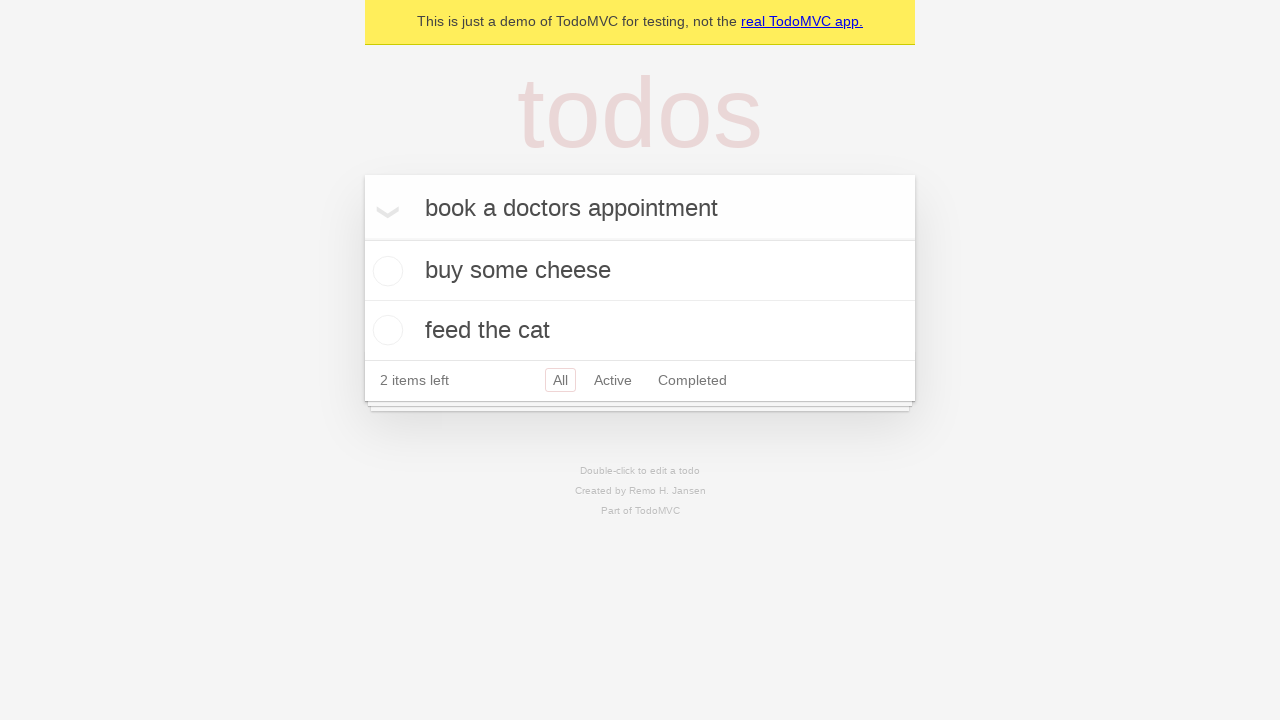

Pressed Enter to add 'book a doctors appointment' to the list on internal:attr=[placeholder="What needs to be done?"i]
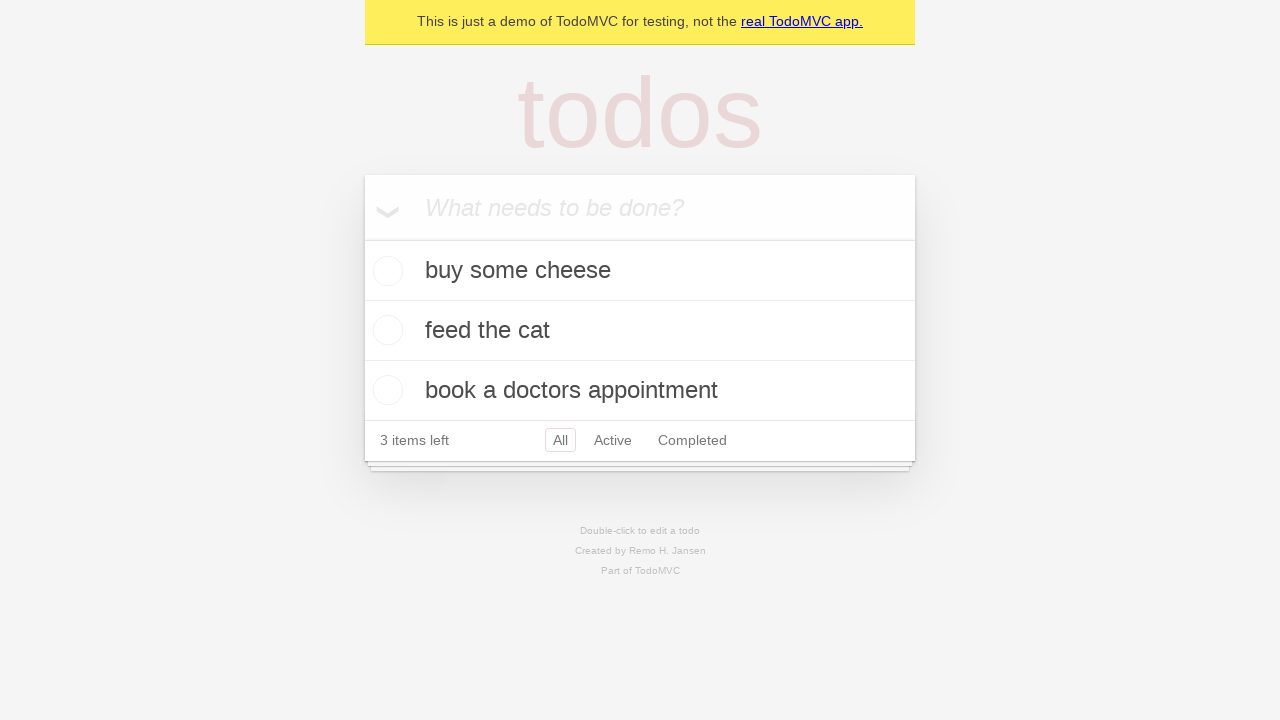

Verified that '3 items left' counter is displayed
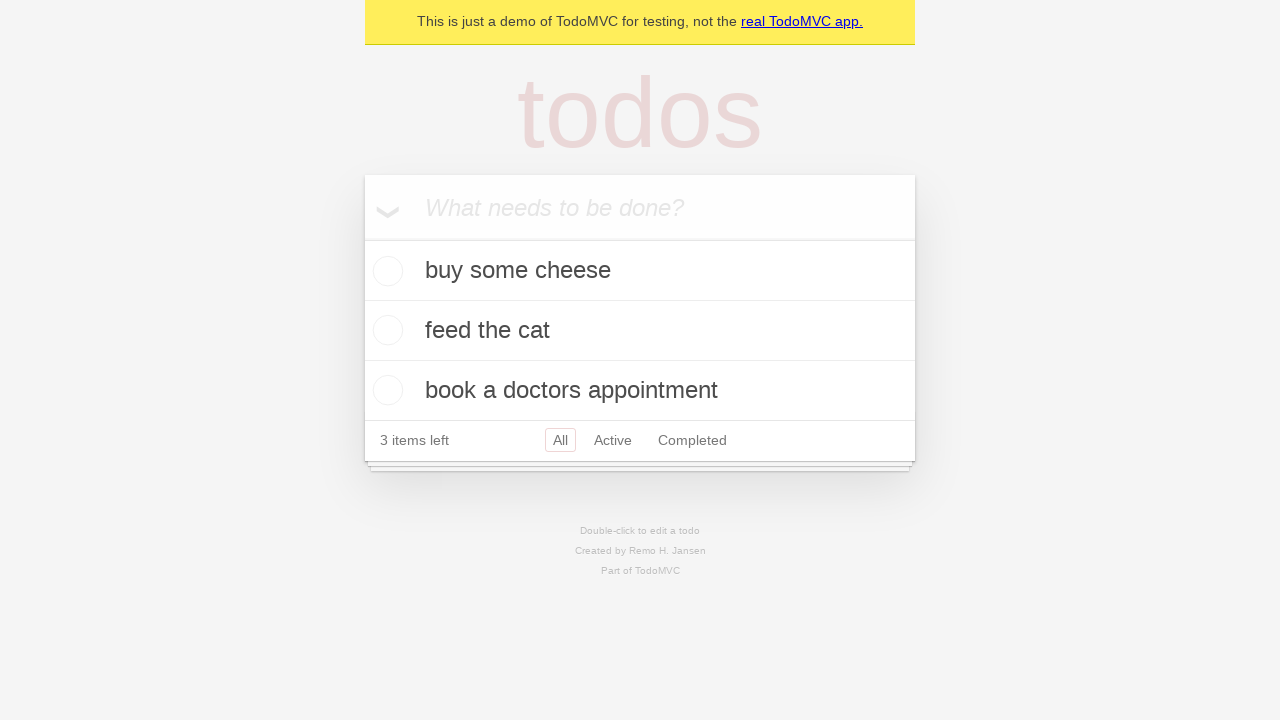

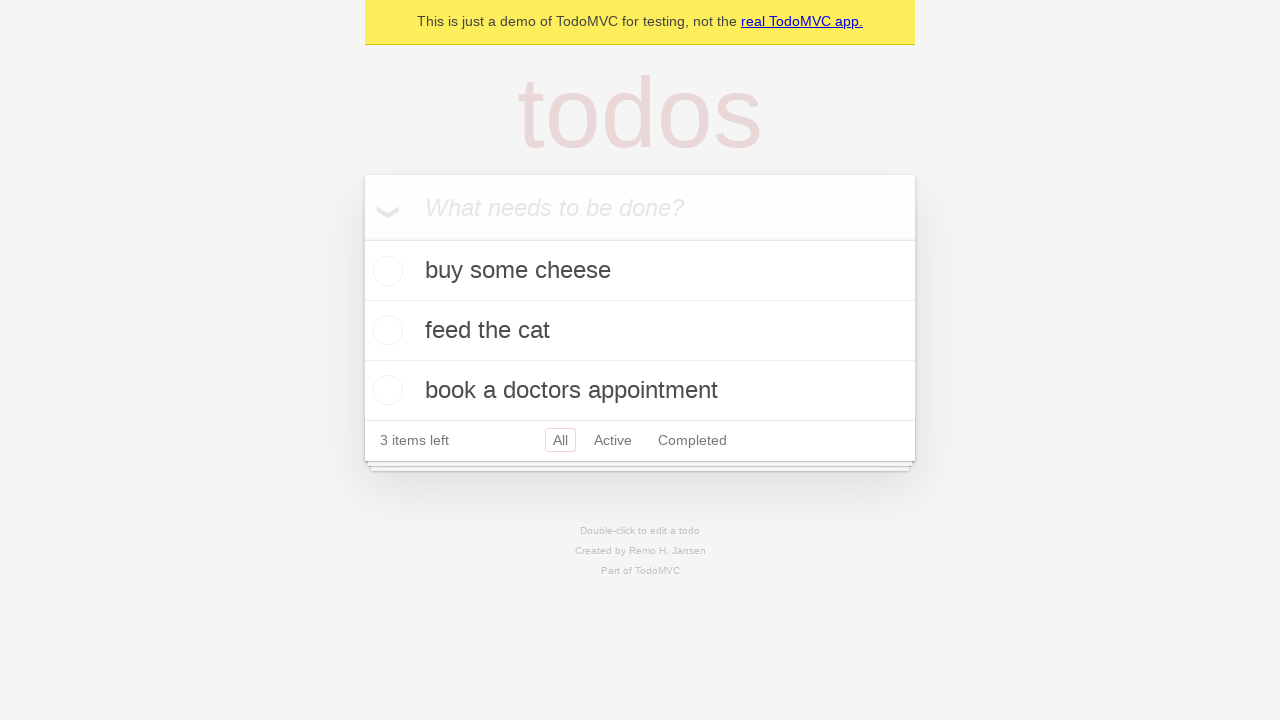